Tests registration form by filling required fields (first name, last name, email) and submitting the form

Starting URL: http://suninjuly.github.io/registration1.html

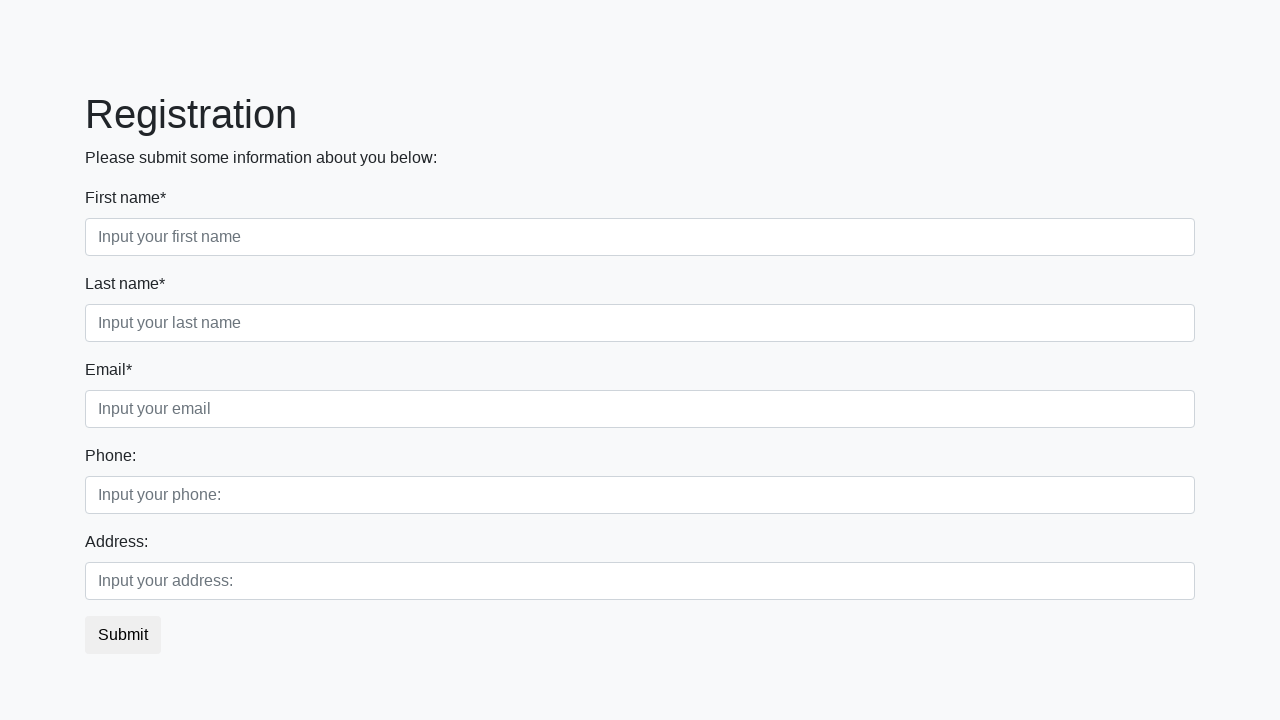

Filled first name field with 'Anastasiya' on input.form-control.first:required
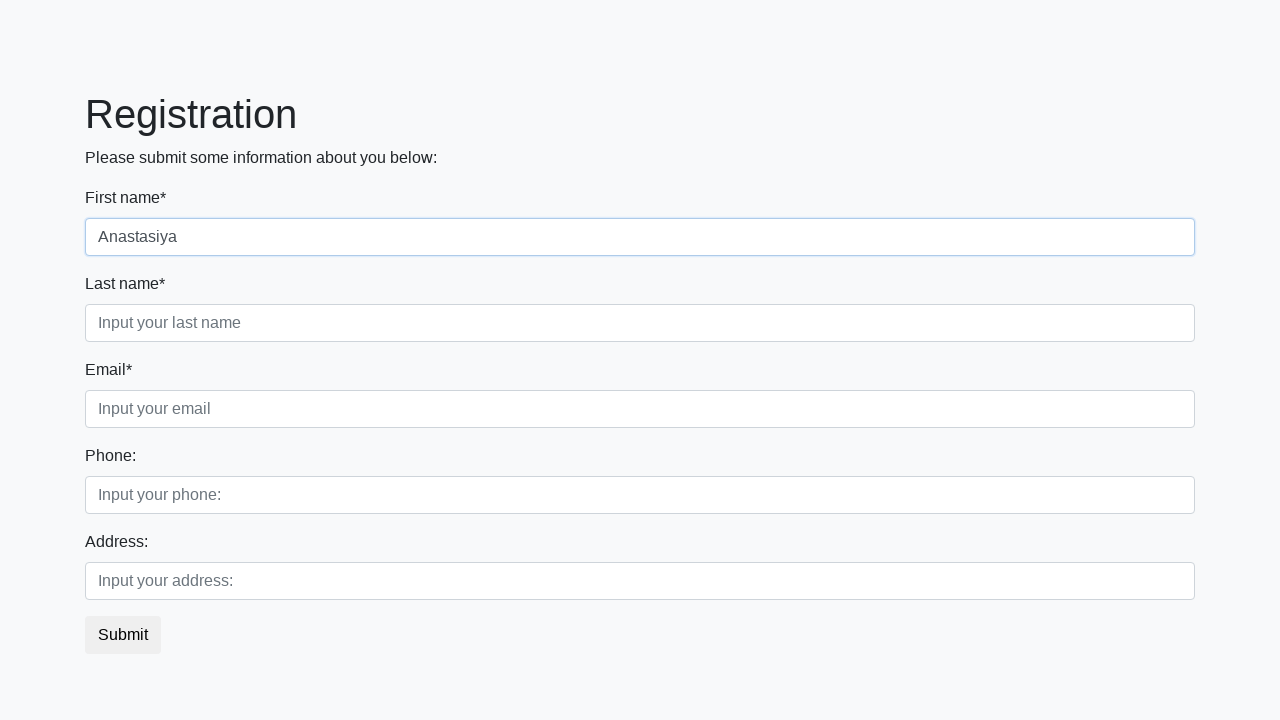

Filled last name field with 'Leonovich' on input.form-control.second:required
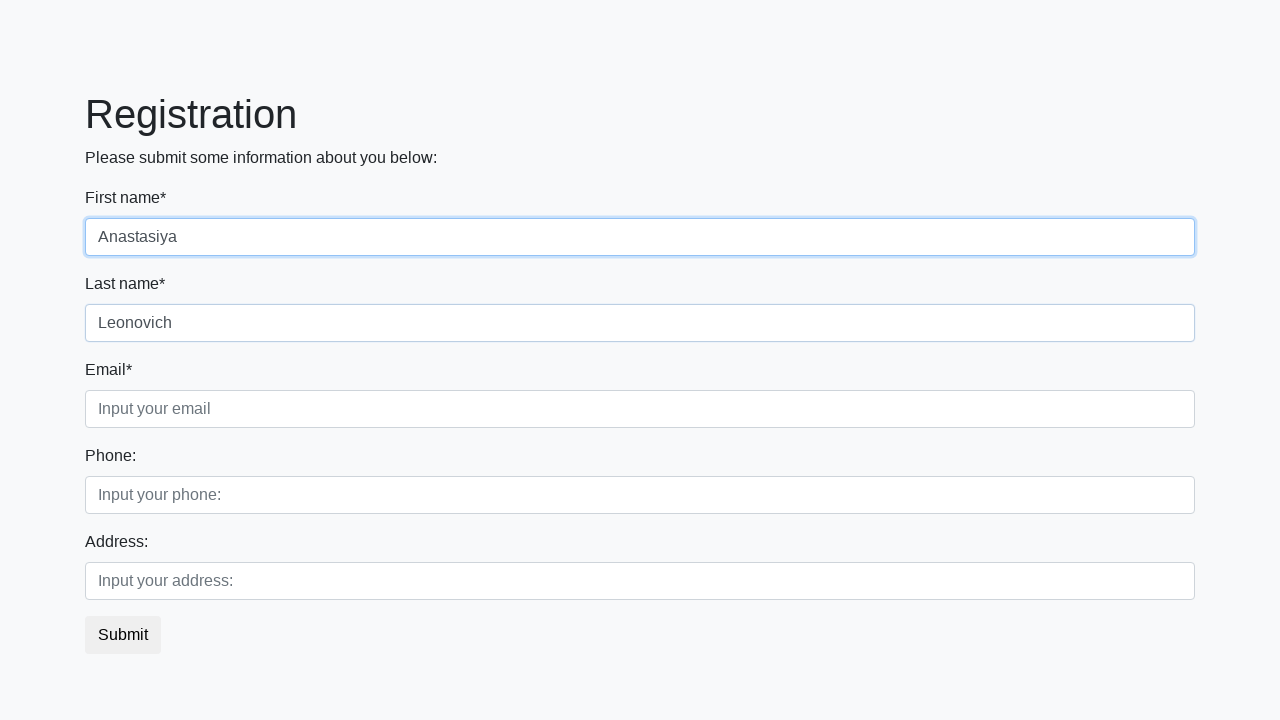

Filled email field with 'la+1@mail.com' on input.form-control.third:required
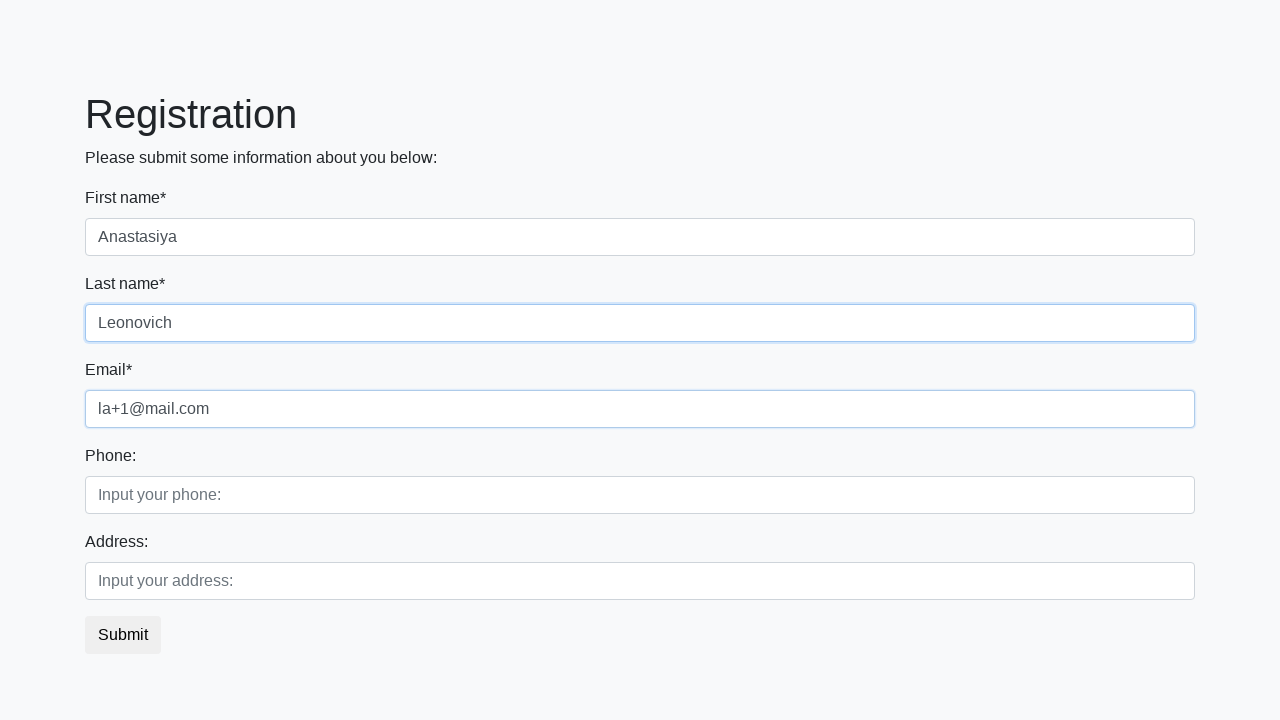

Clicked submit button to register at (123, 635) on button.btn
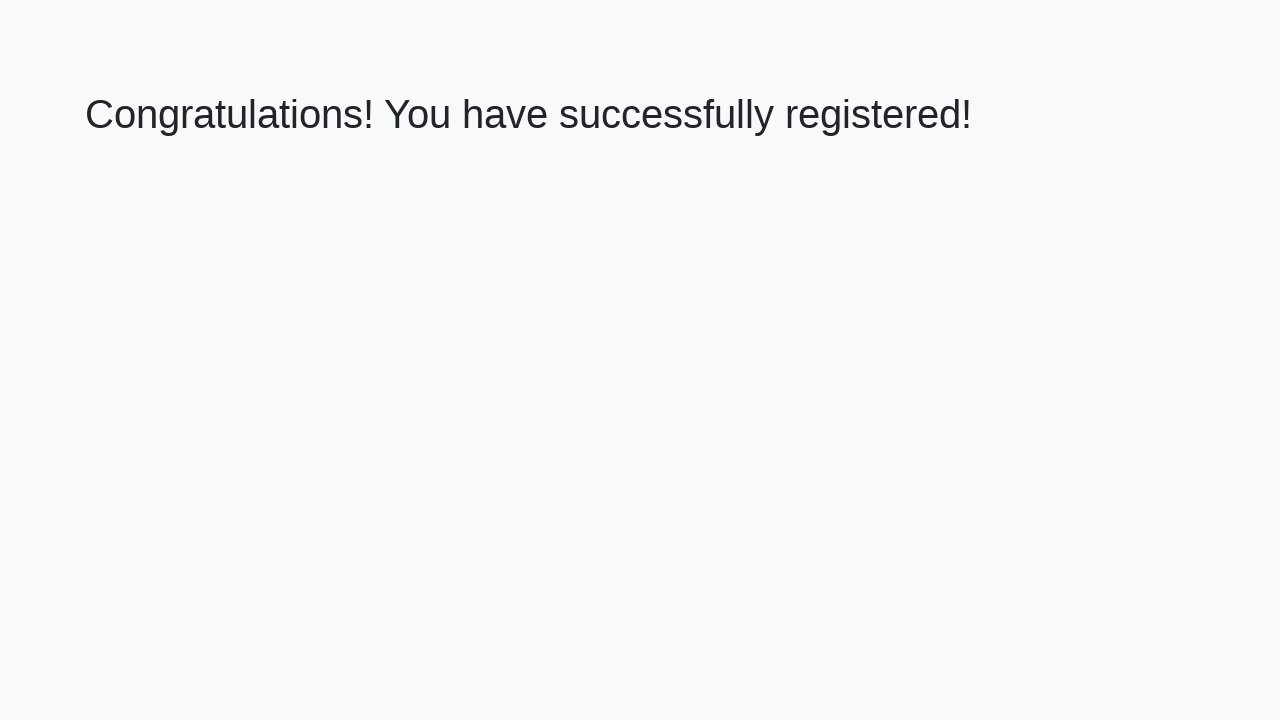

Success message appeared
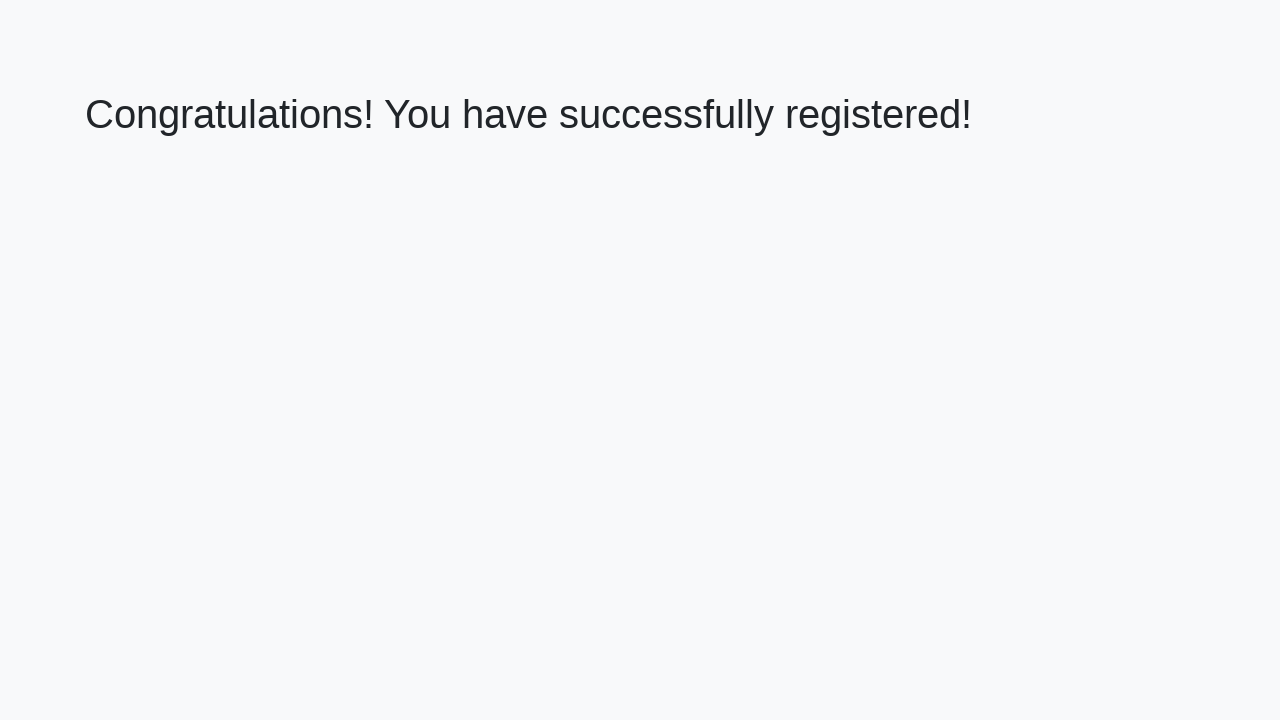

Retrieved success message text: 'Congratulations! You have successfully registered!'
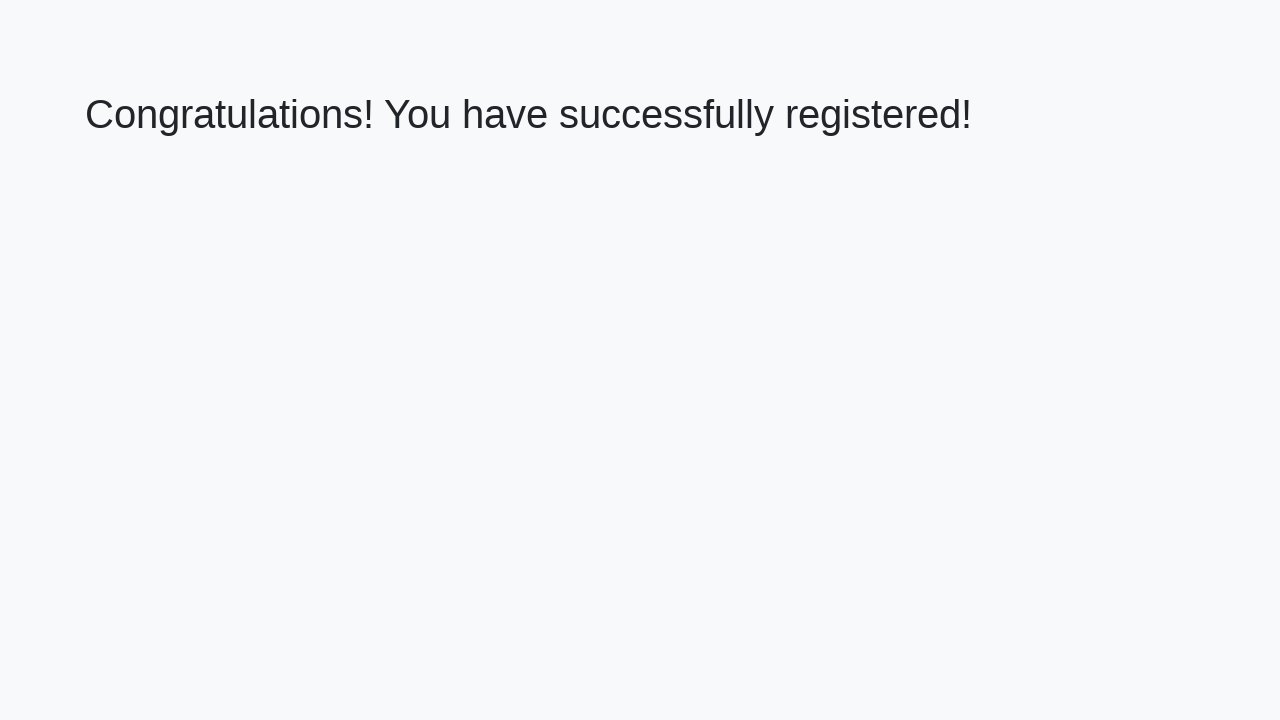

Verified success message matches expected text
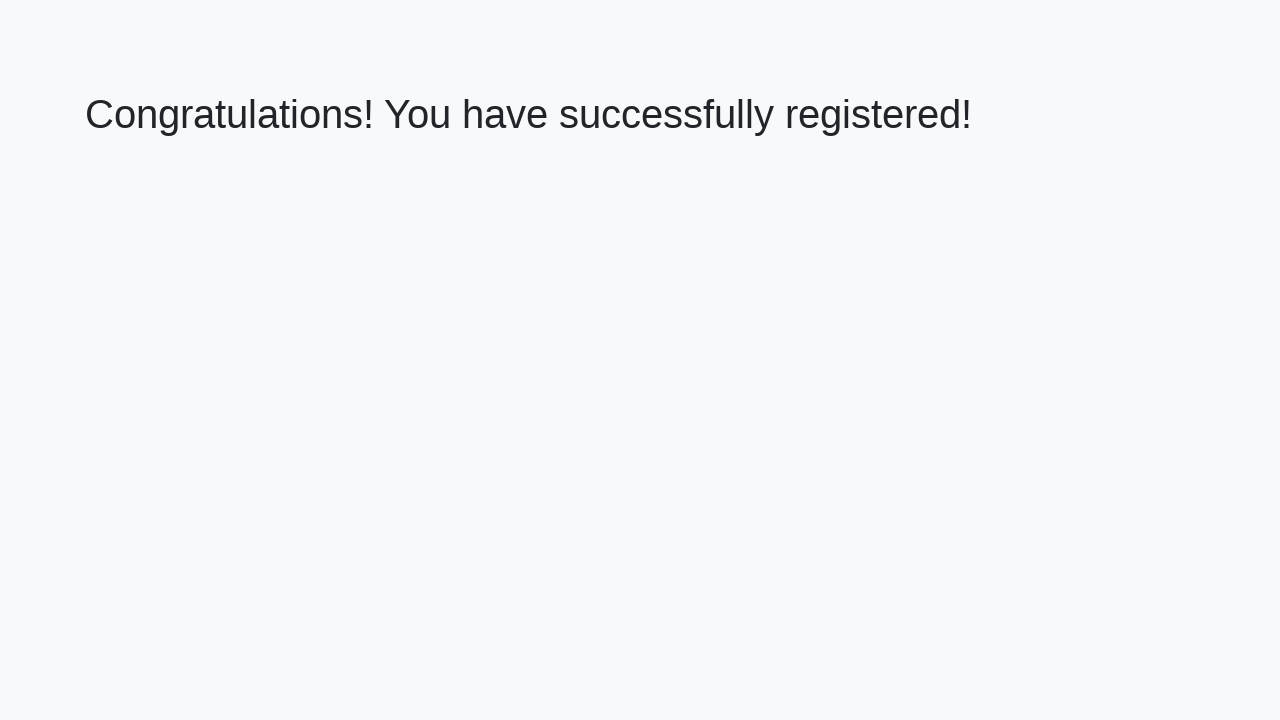

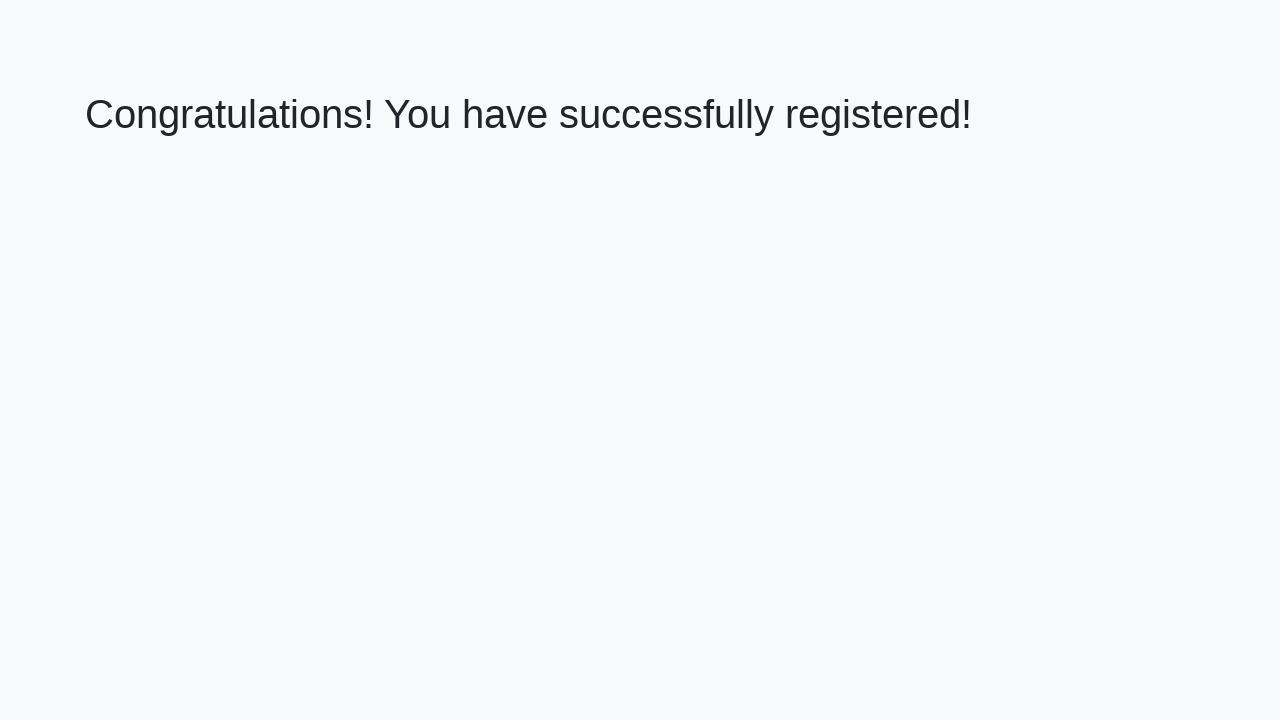